Tests iframe switching and JavaScript alert handling by navigating to W3Schools TryIt editor, switching to the result iframe, clicking a button that triggers an alert, and accepting the alert.

Starting URL: https://www.w3schools.com/js/tryit.asp?filename=tryjs_alert

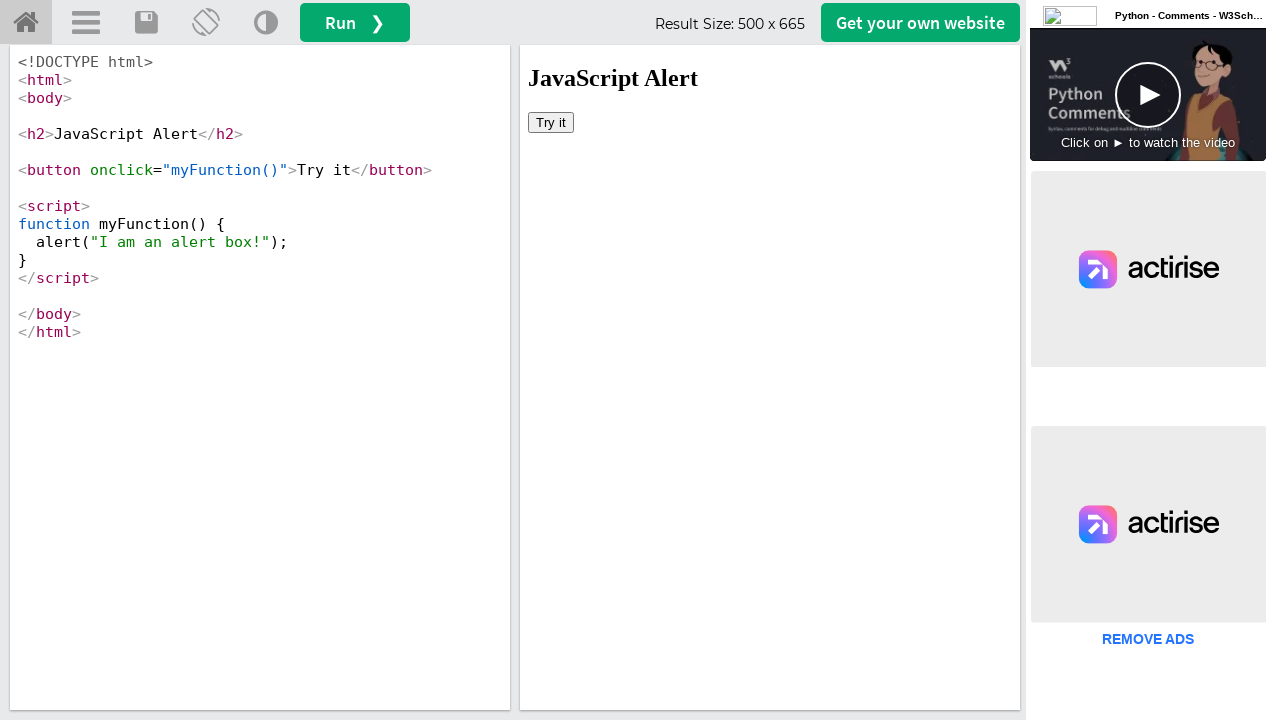

Set up dialog handler to automatically accept alerts
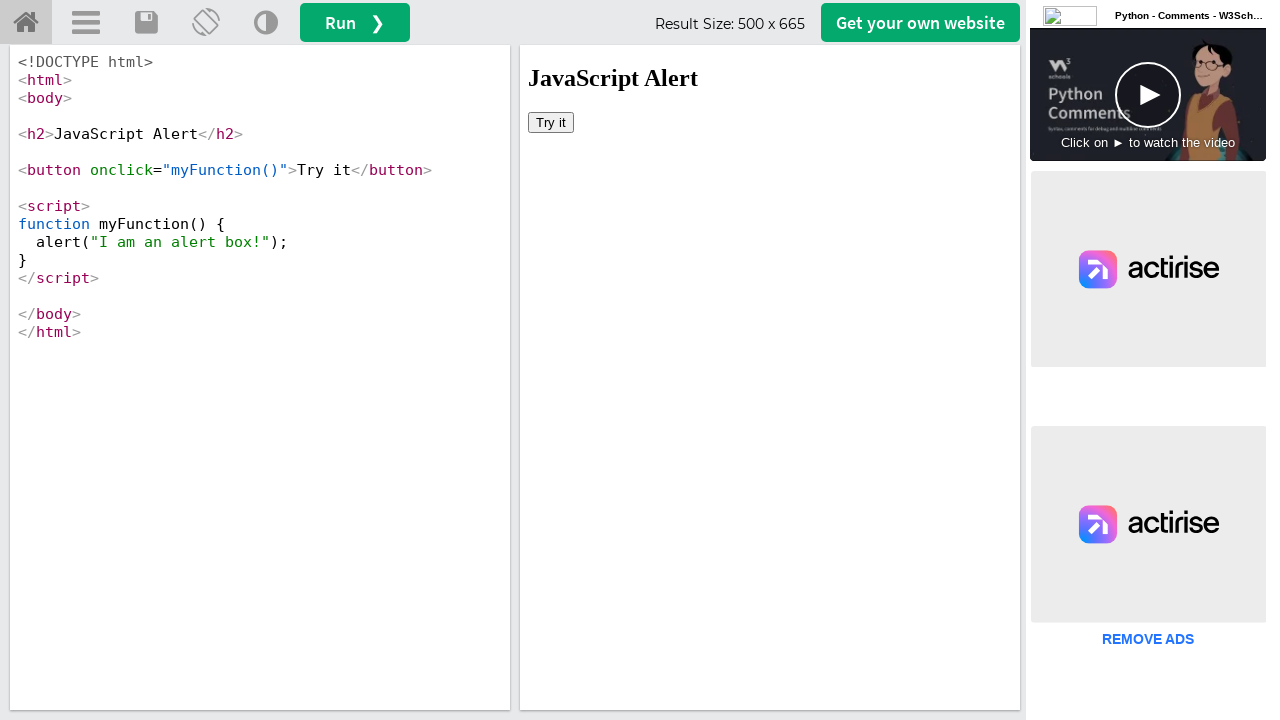

Located the result iframe (#iframeResult)
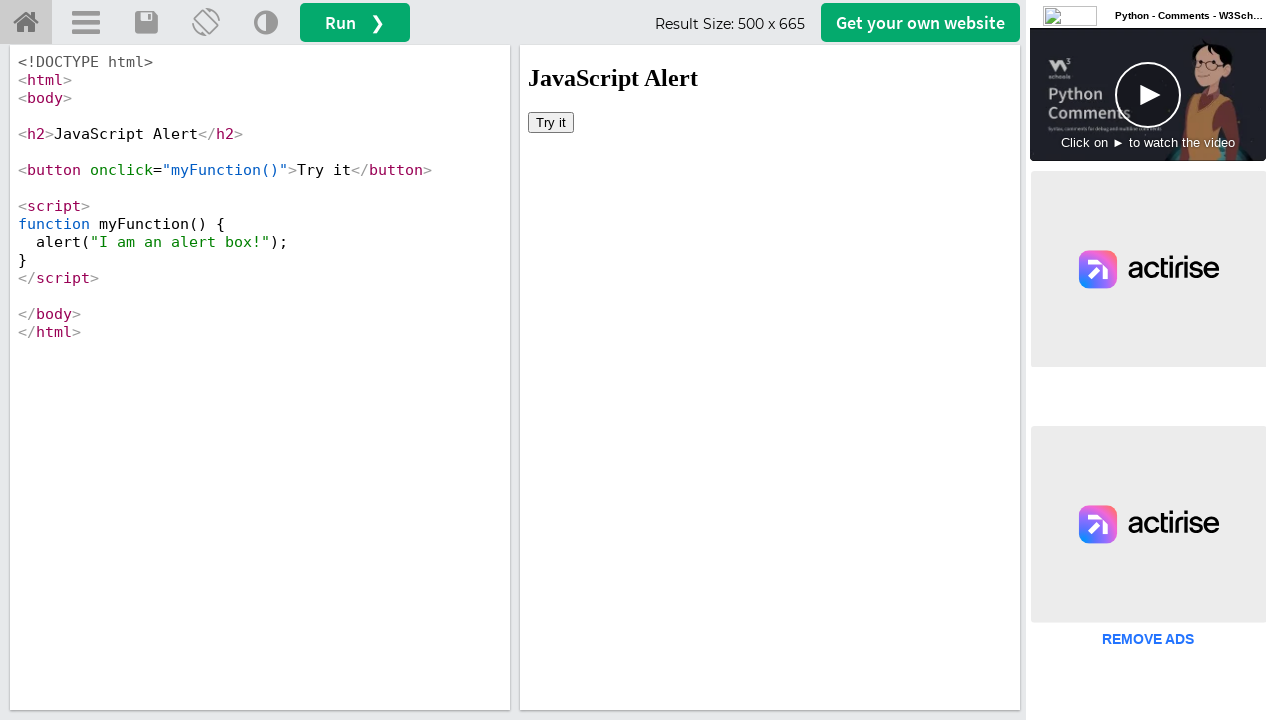

Clicked the button inside the iframe that triggers the alert at (551, 122) on #iframeResult >> internal:control=enter-frame >> body > button
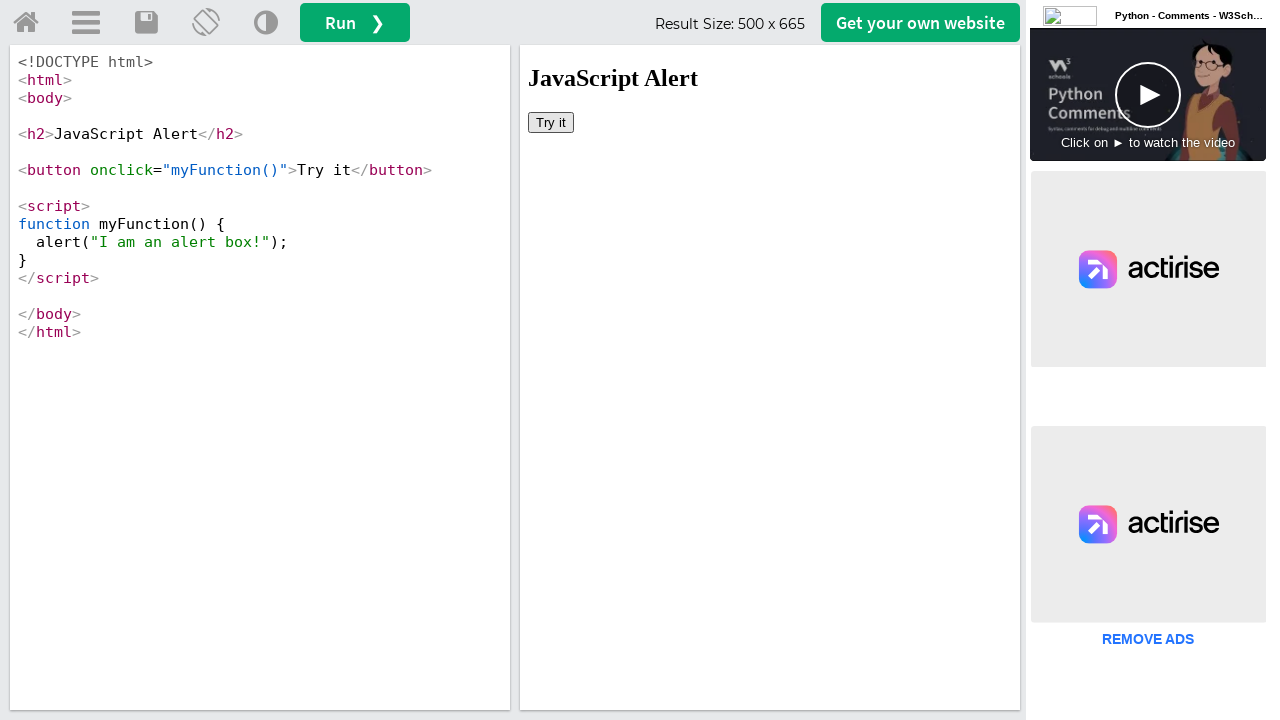

Waited 1000ms for alert handling to complete
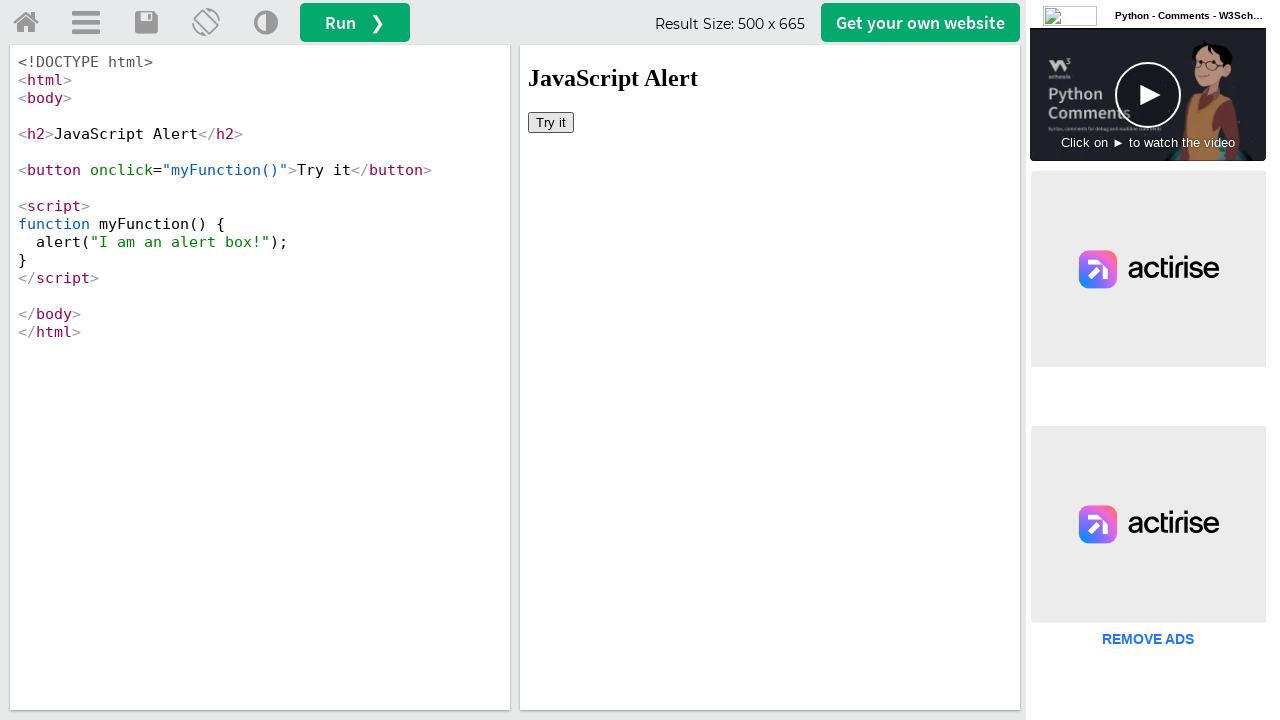

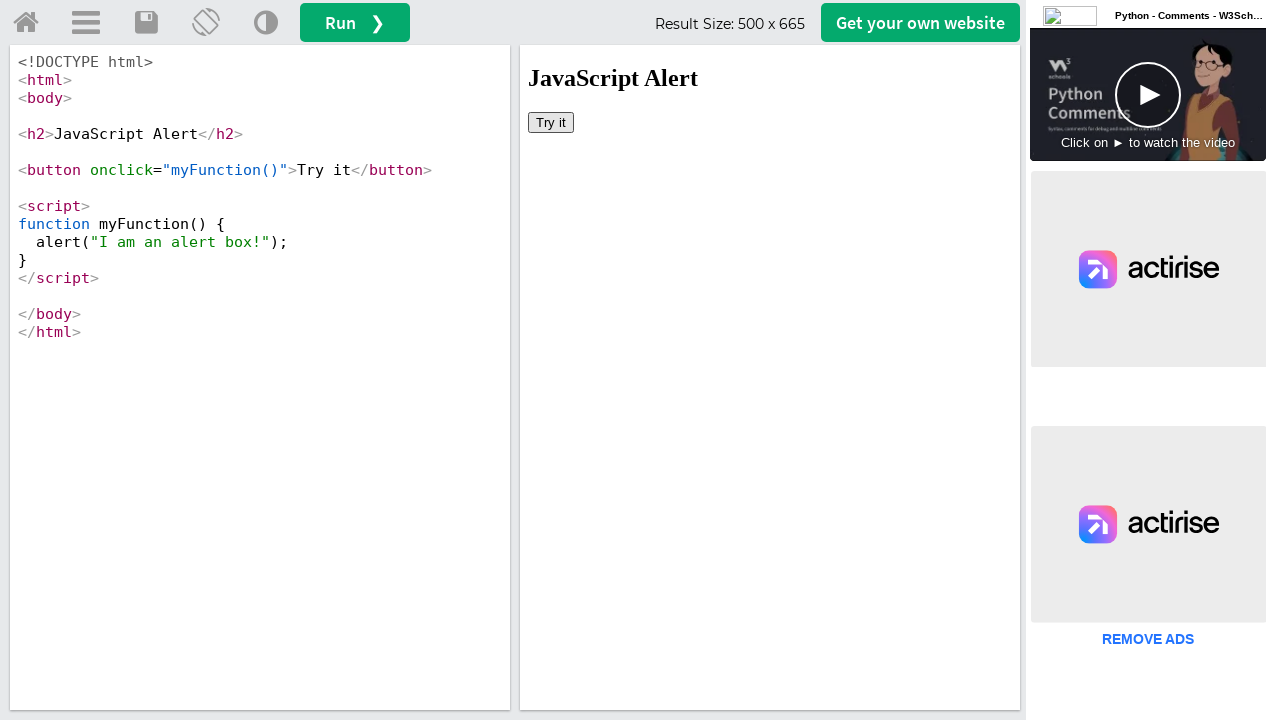